Tests dropdown selection by selecting each of the three options from a dropdown menu

Starting URL: http://www.qaclickacademy.com/practice.php

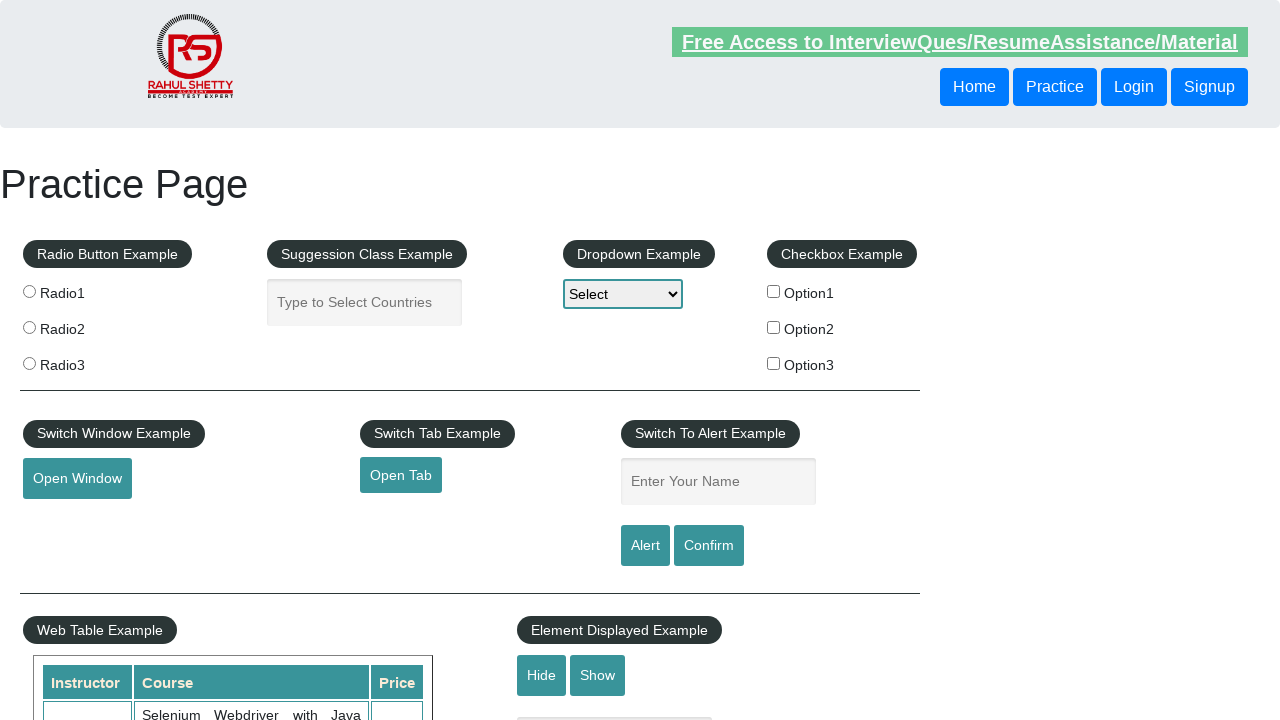

Selected option1 from dropdown menu on #dropdown-class-example
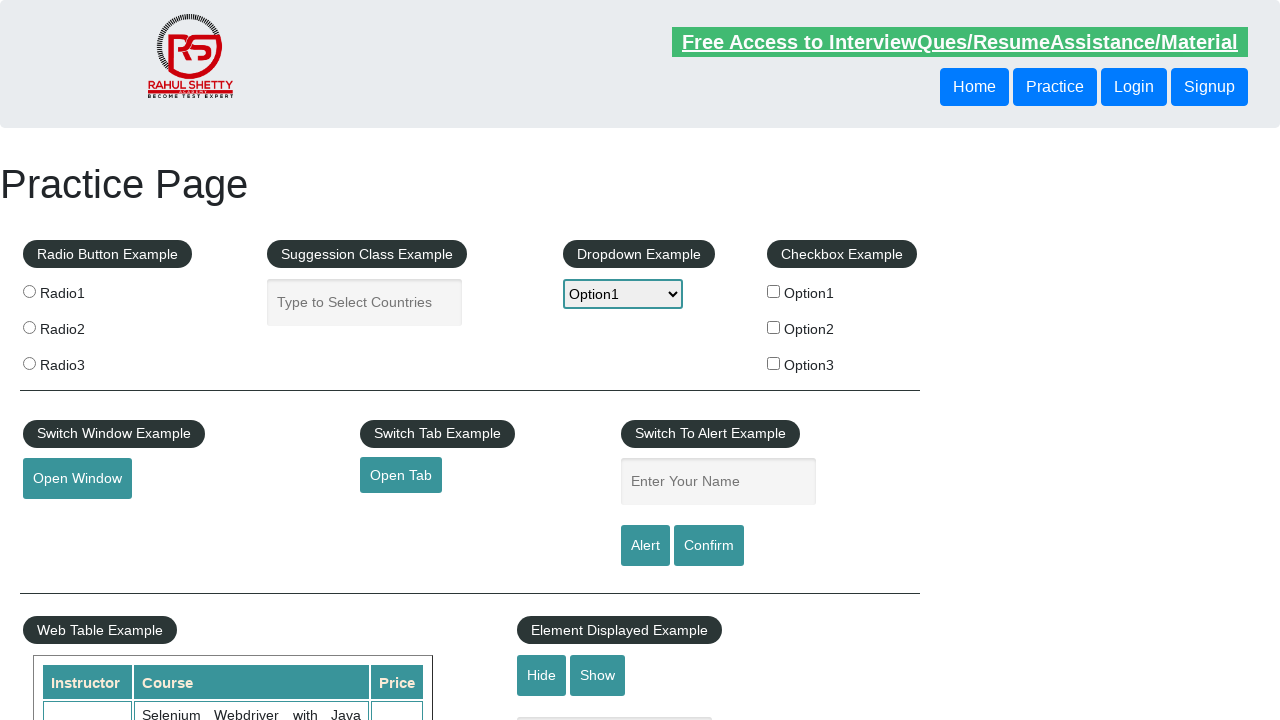

Waited 500ms for dropdown to process option1
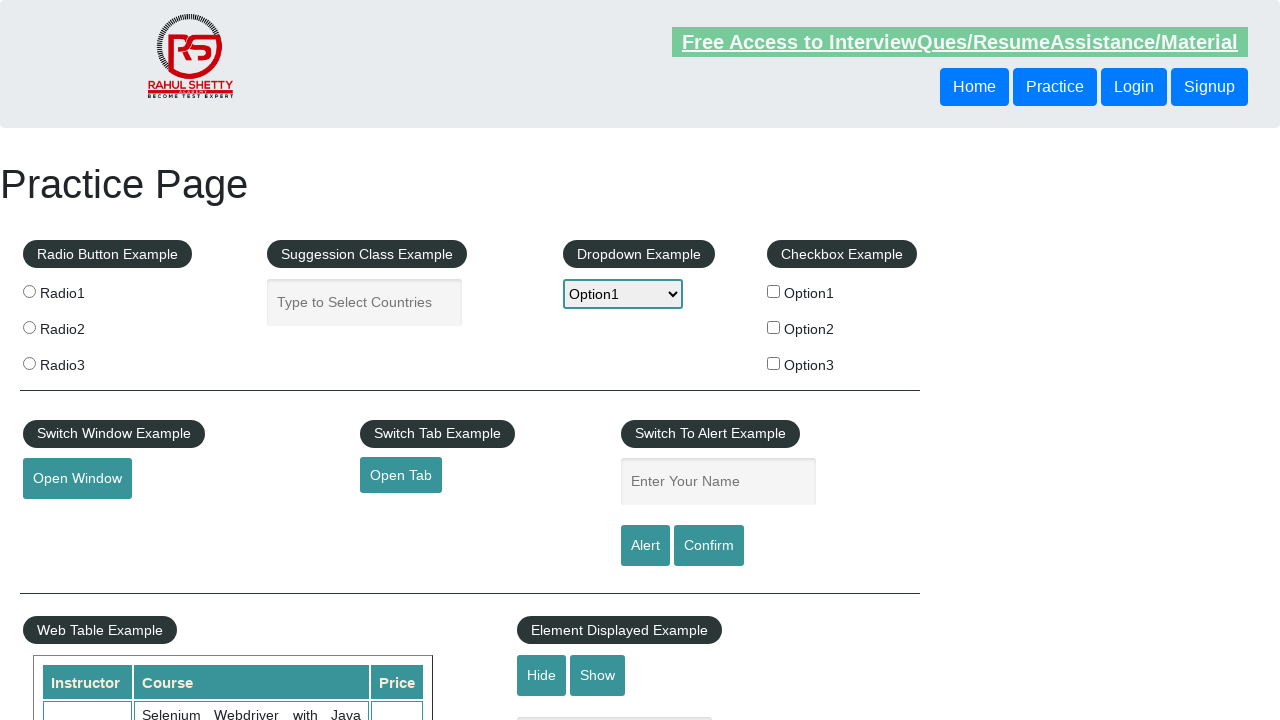

Selected option2 from dropdown menu on #dropdown-class-example
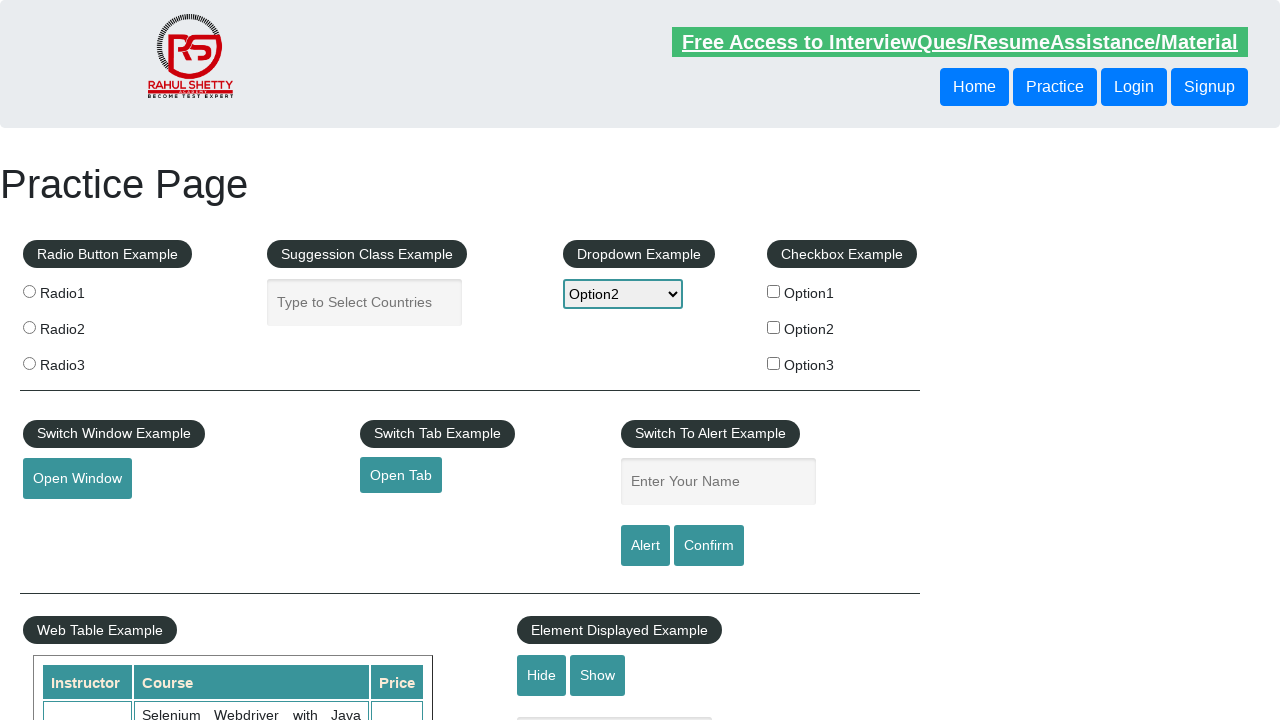

Waited 500ms for dropdown to process option2
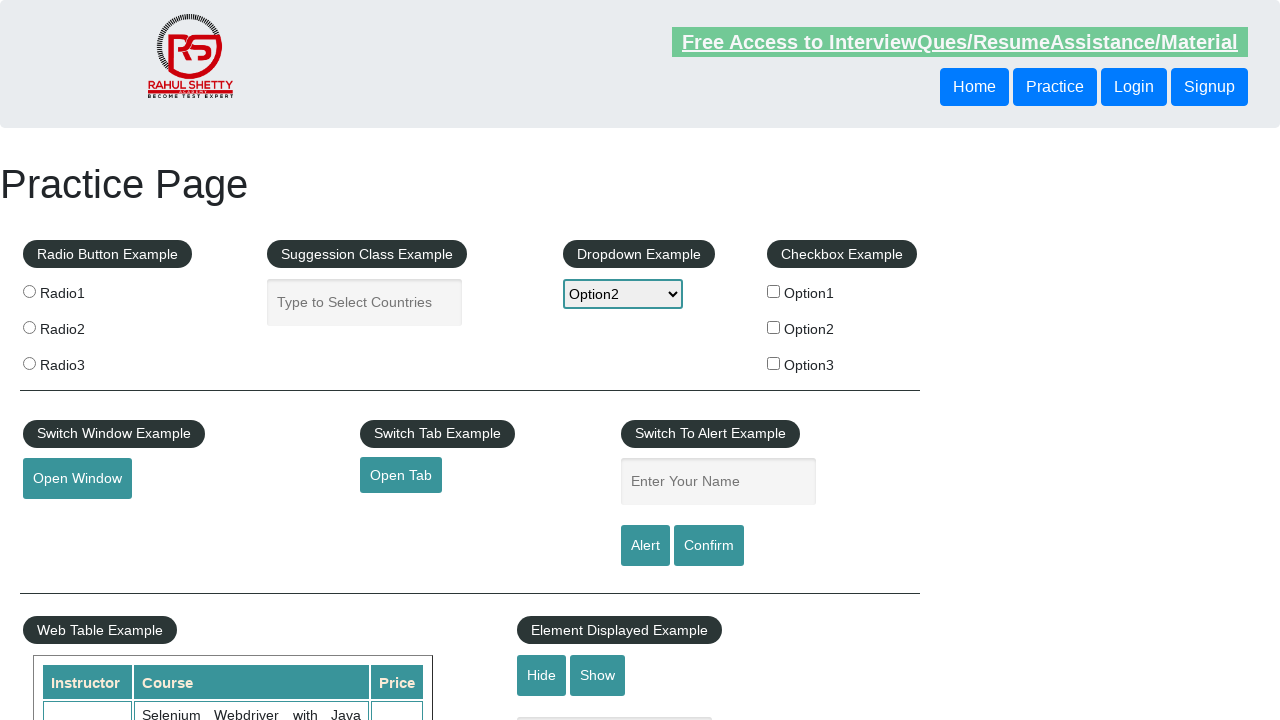

Selected option3 from dropdown menu on #dropdown-class-example
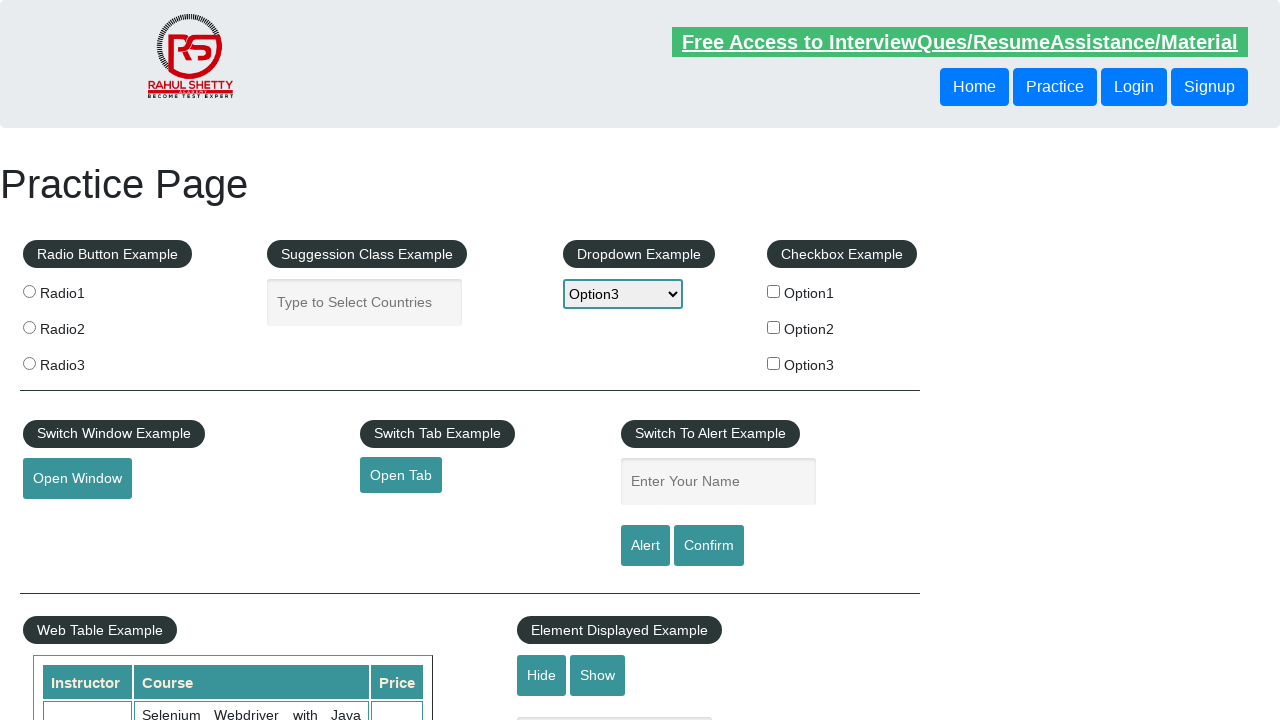

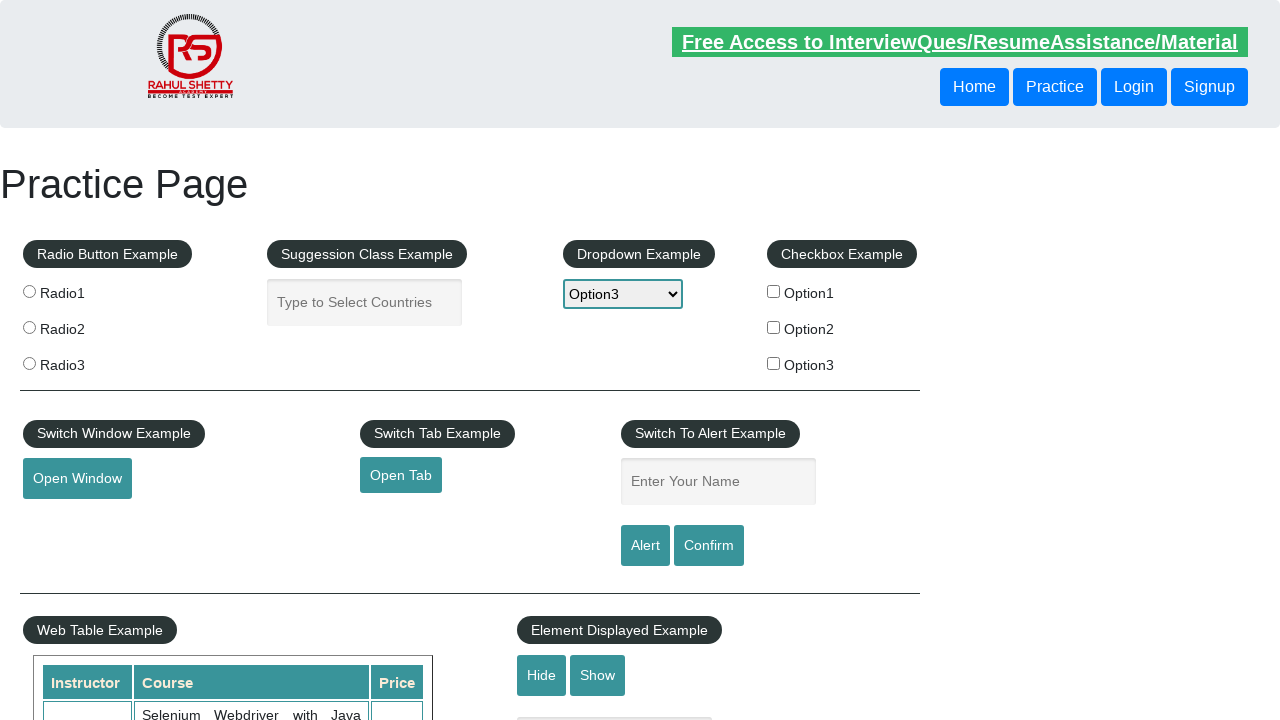